Tests multi-select dropdown functionality by selecting multiple options using different selection methods (visible text, value, and index), then verifies the selected options.

Starting URL: https://www.hyrtutorials.com/p/html-dropdown-elements-practice.html

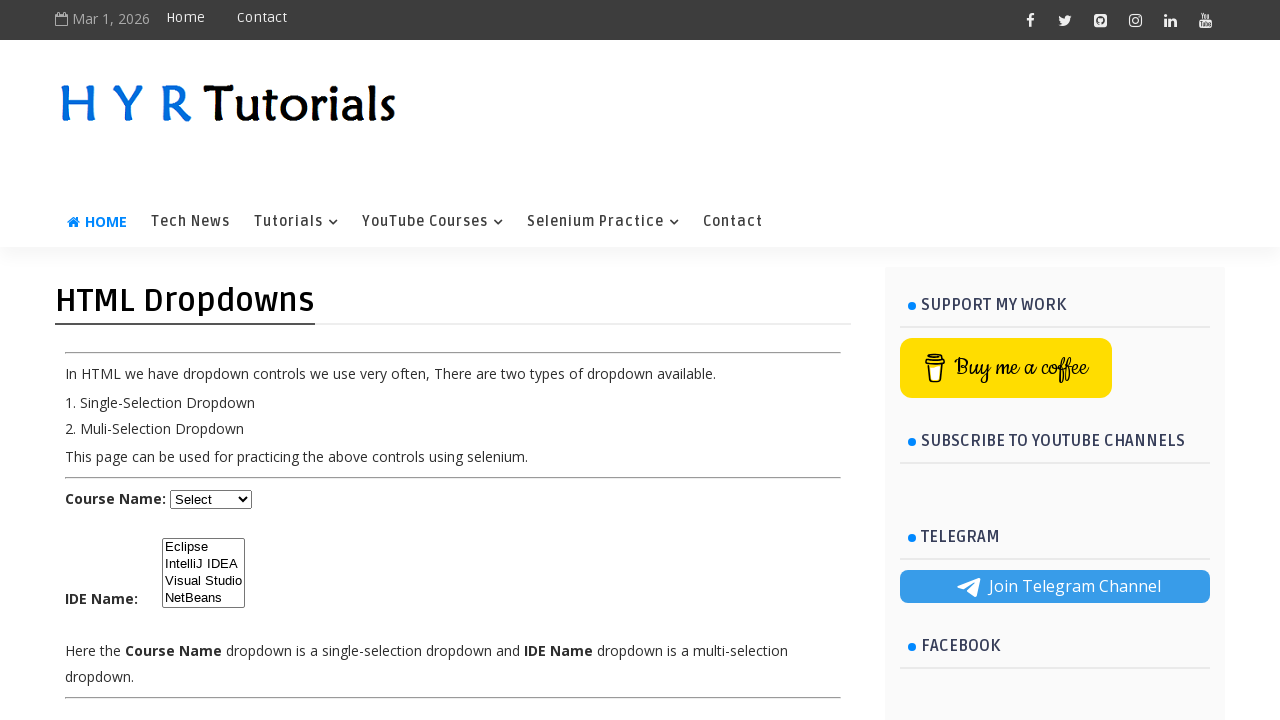

Located multi-select dropdown element with ID 'ide'
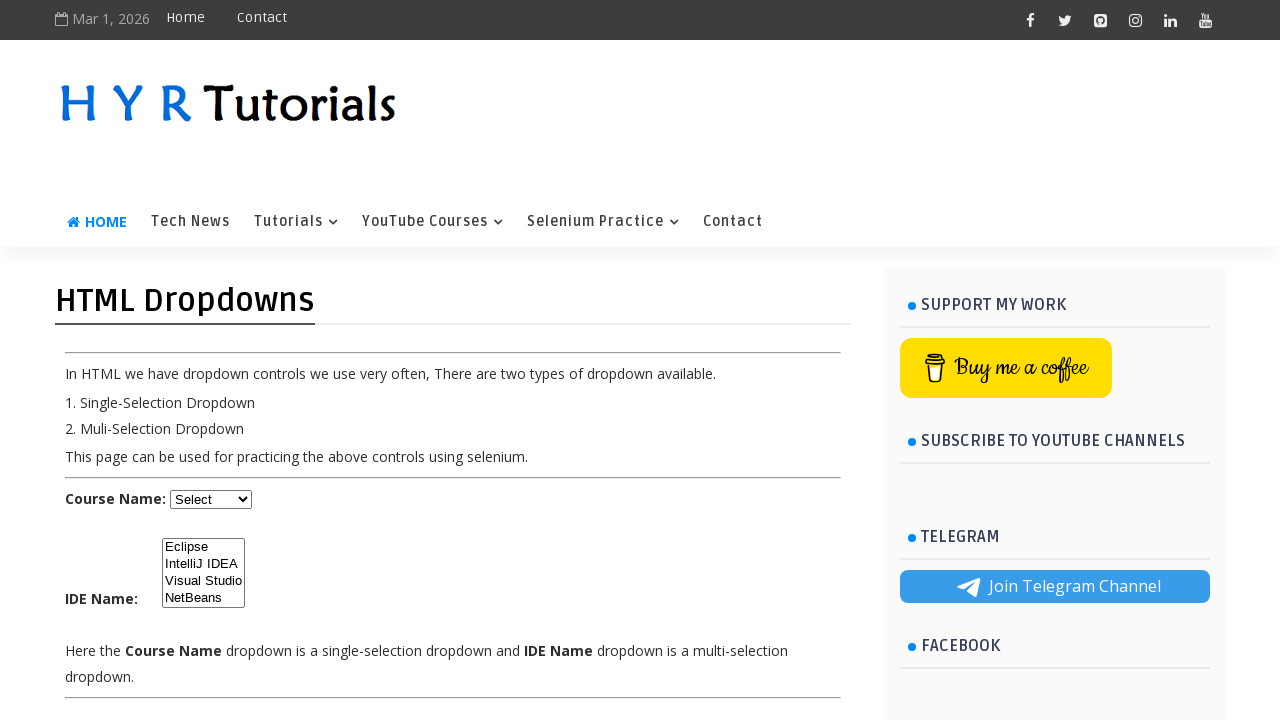

Selected 'IntelliJ IDEA' option by visible text on #ide
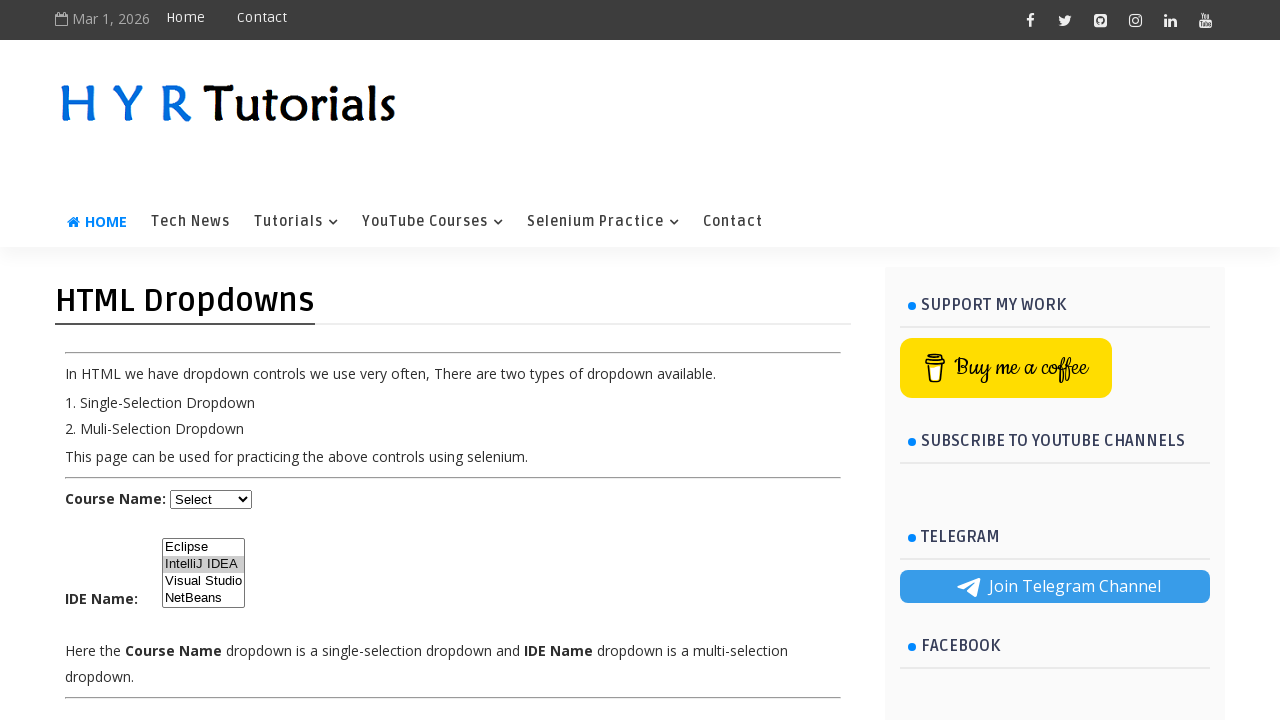

Selected Eclipse option by value 'ec' on #ide
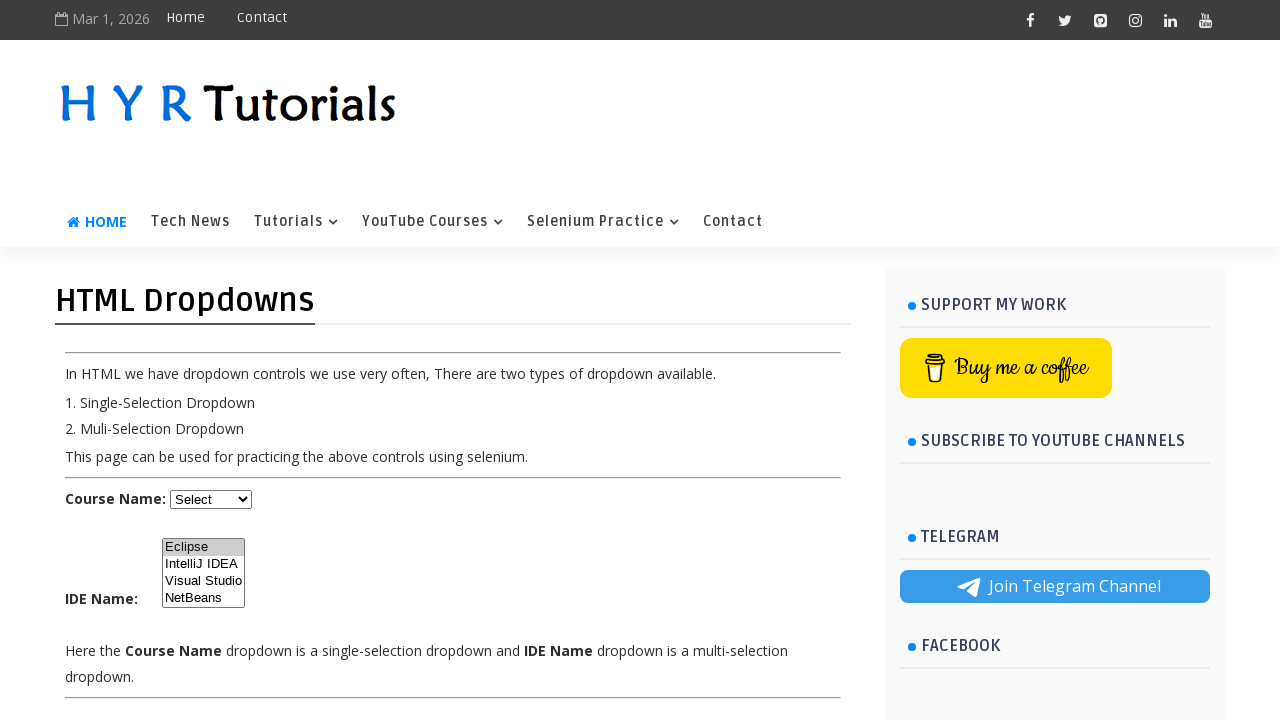

Selected NetBeans option by index 2 on #ide
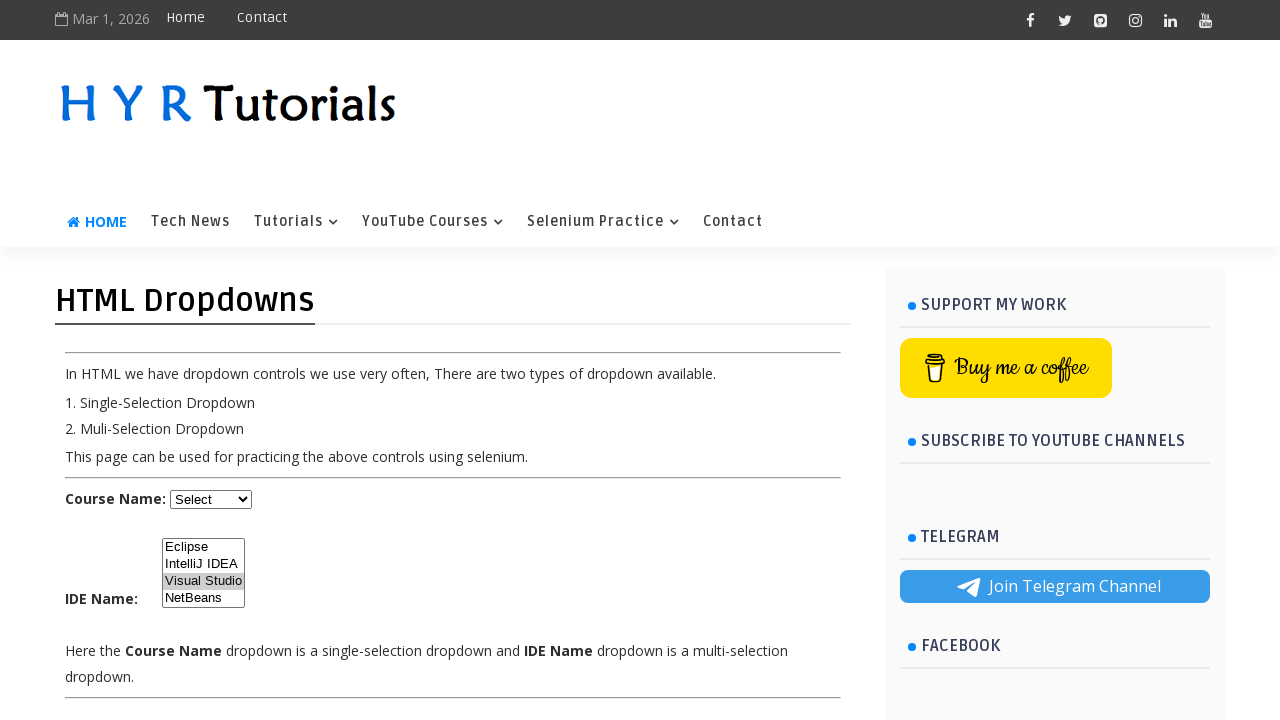

Waited 500ms for dropdown selections to register
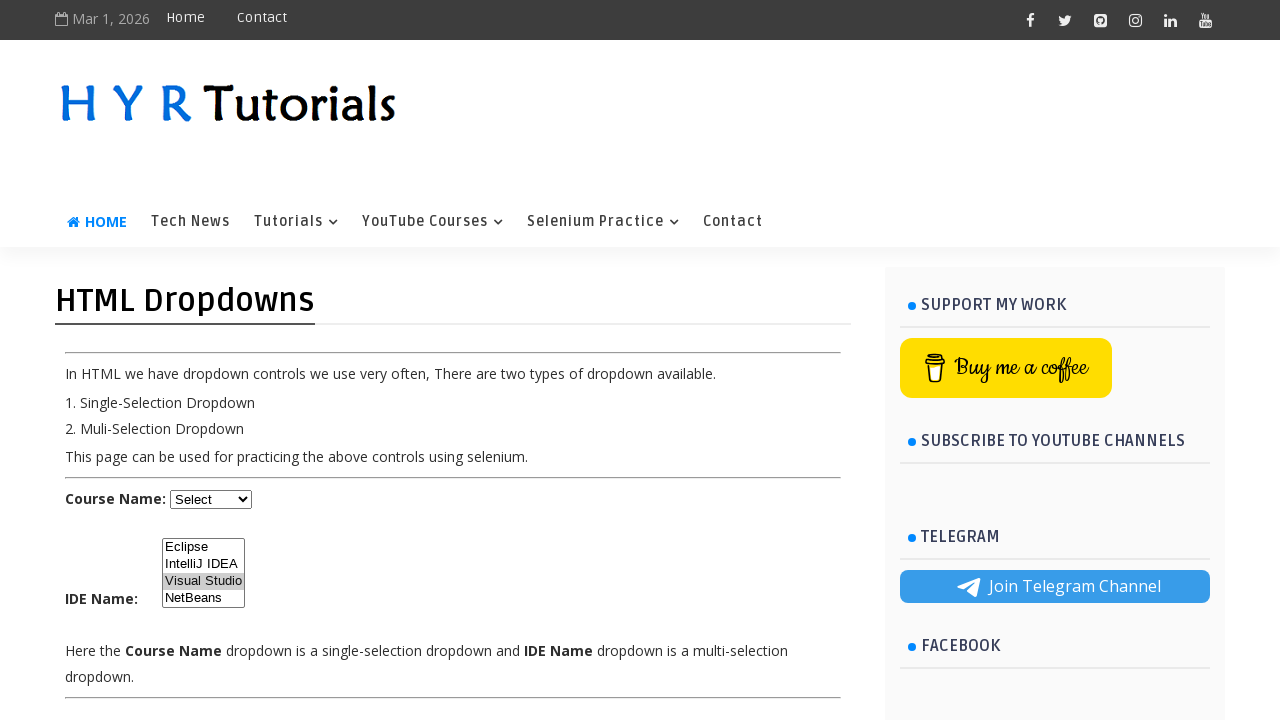

Verified selected options: ['Visual Studio']
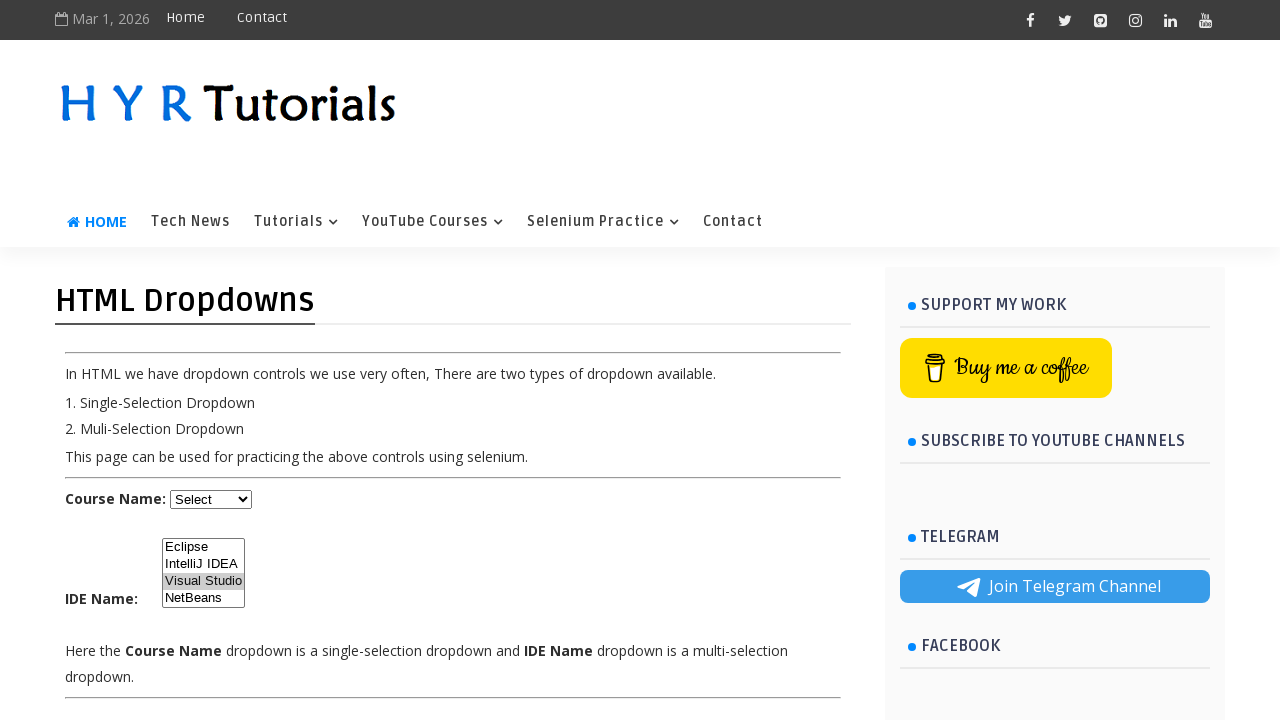

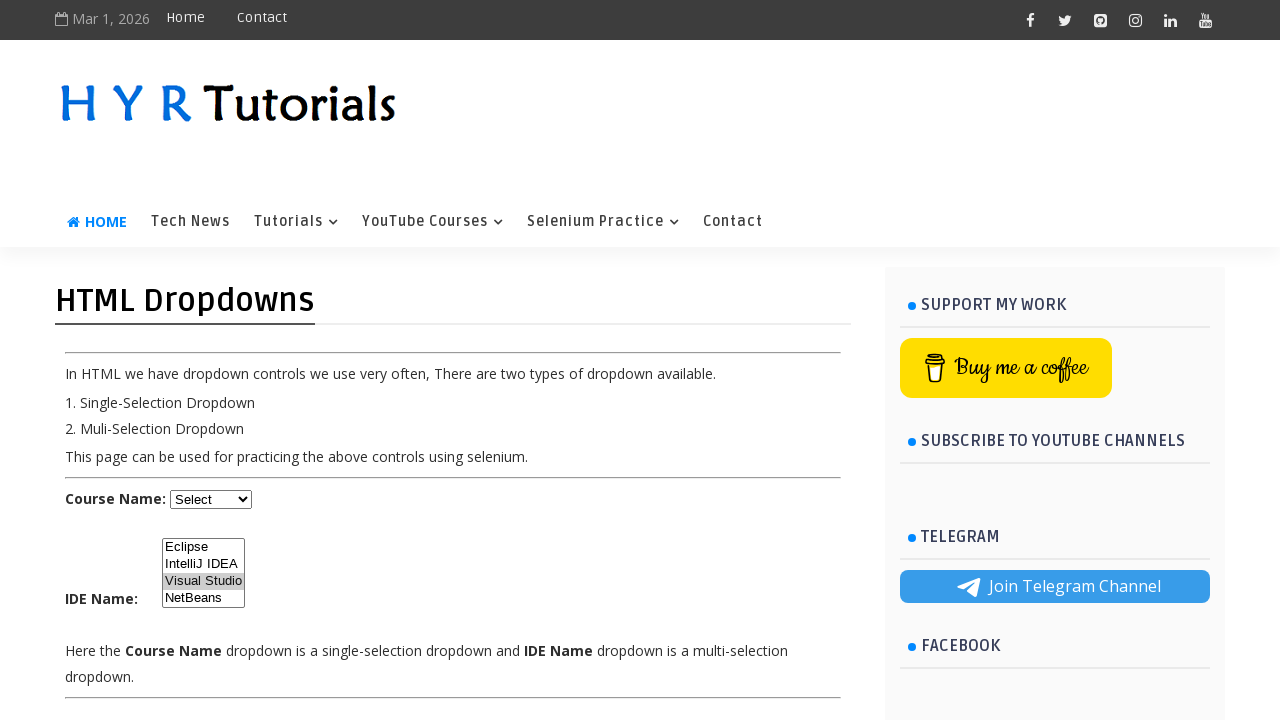